Tests that entering a number below 50 displays the correct error message "Number is too small"

Starting URL: https://kristinek.github.io/site/tasks/enter_a_number

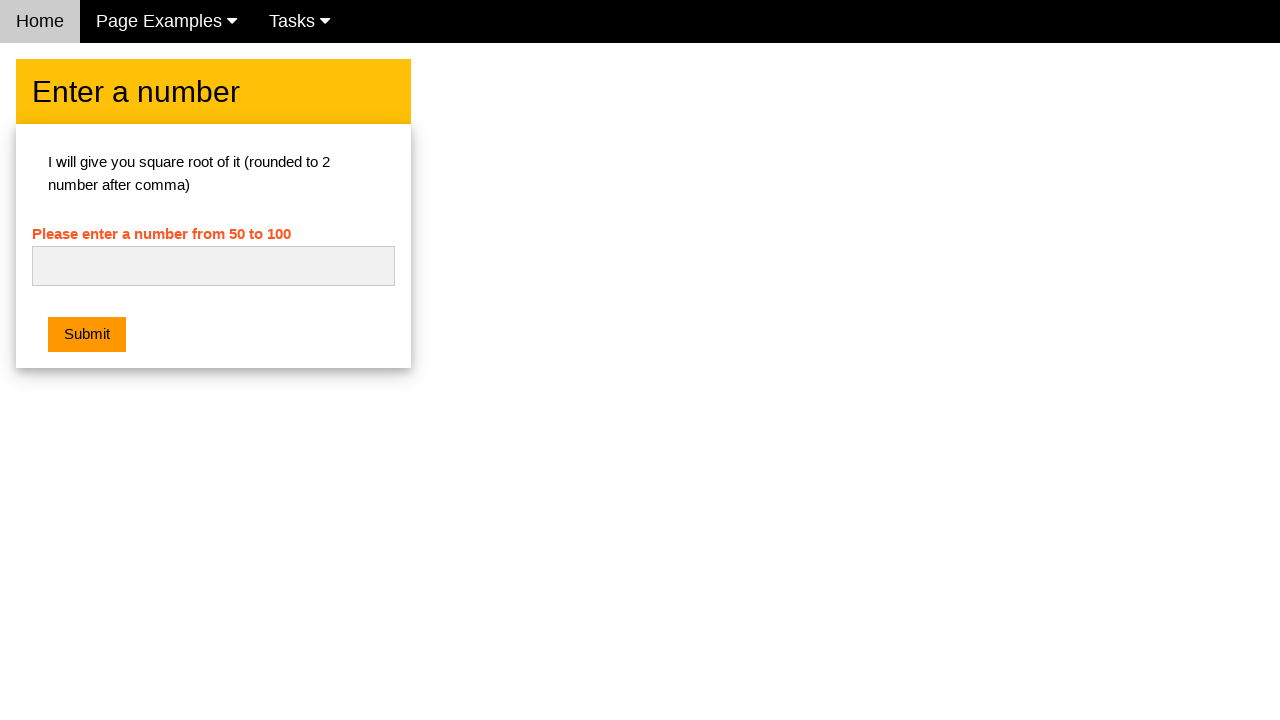

Navigated to the number entry task page
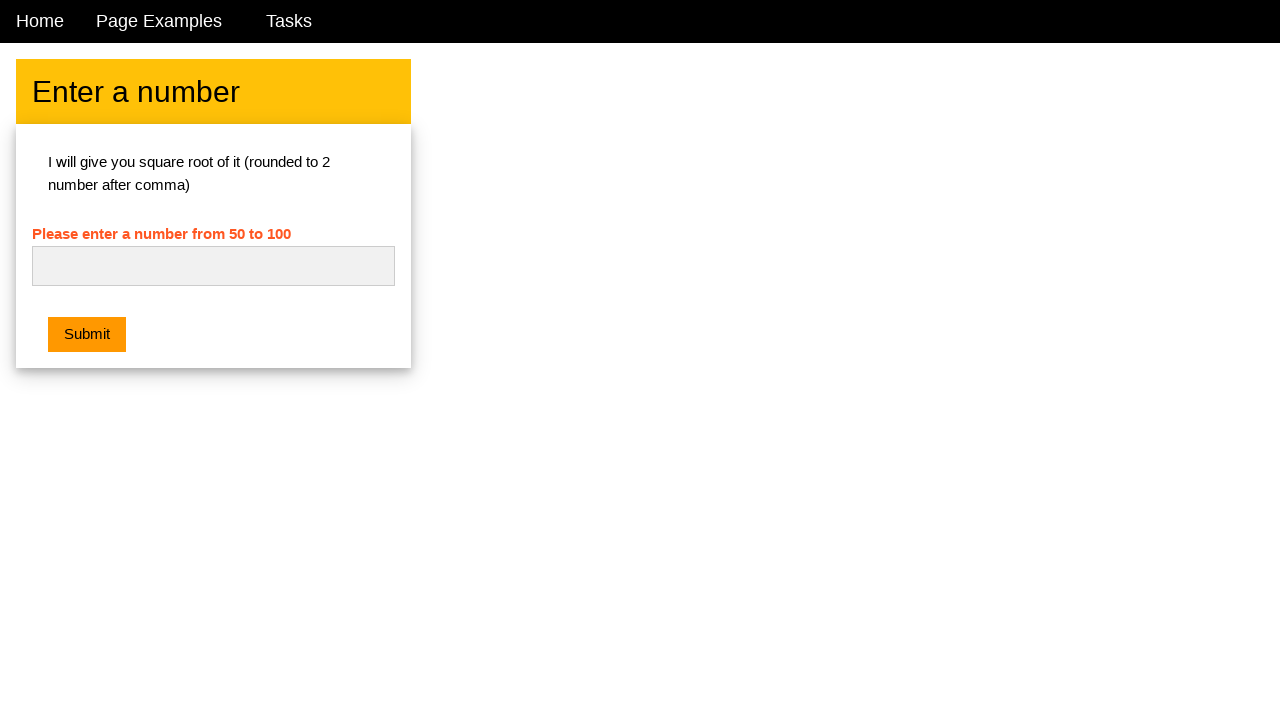

Entered number '10' in the input field on #numb
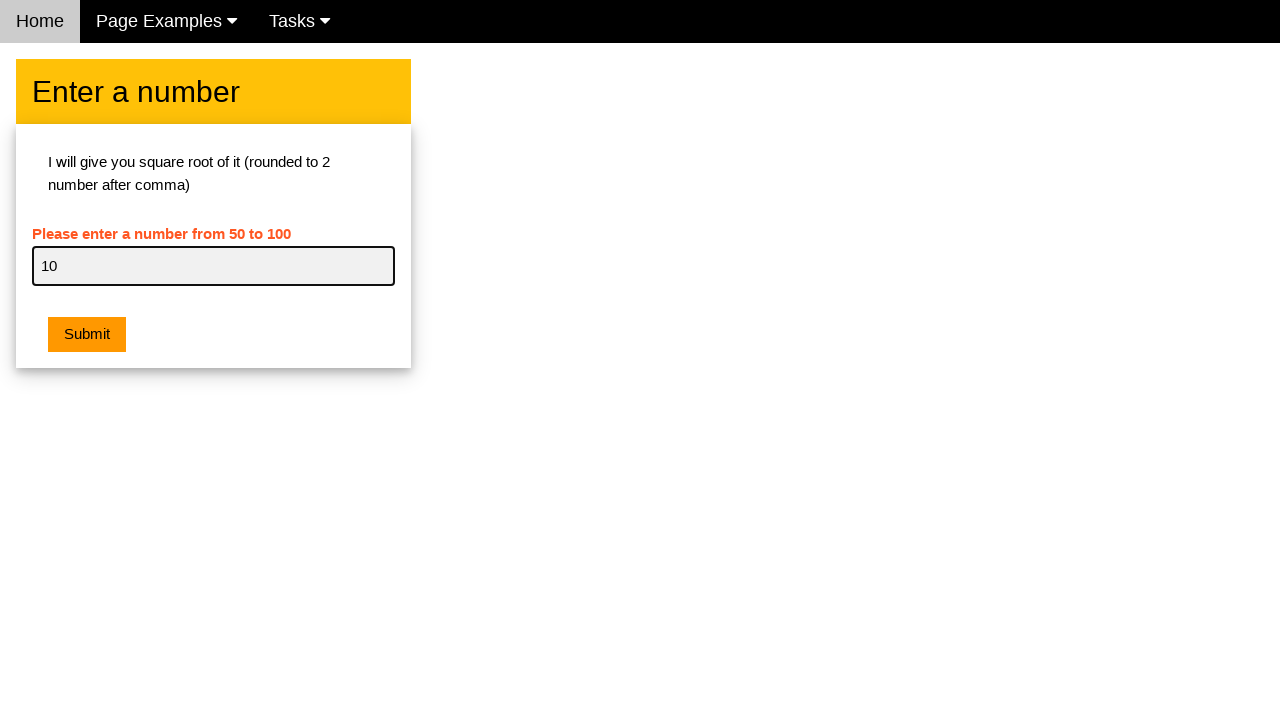

Clicked the submit button at (87, 335) on .w3-btn
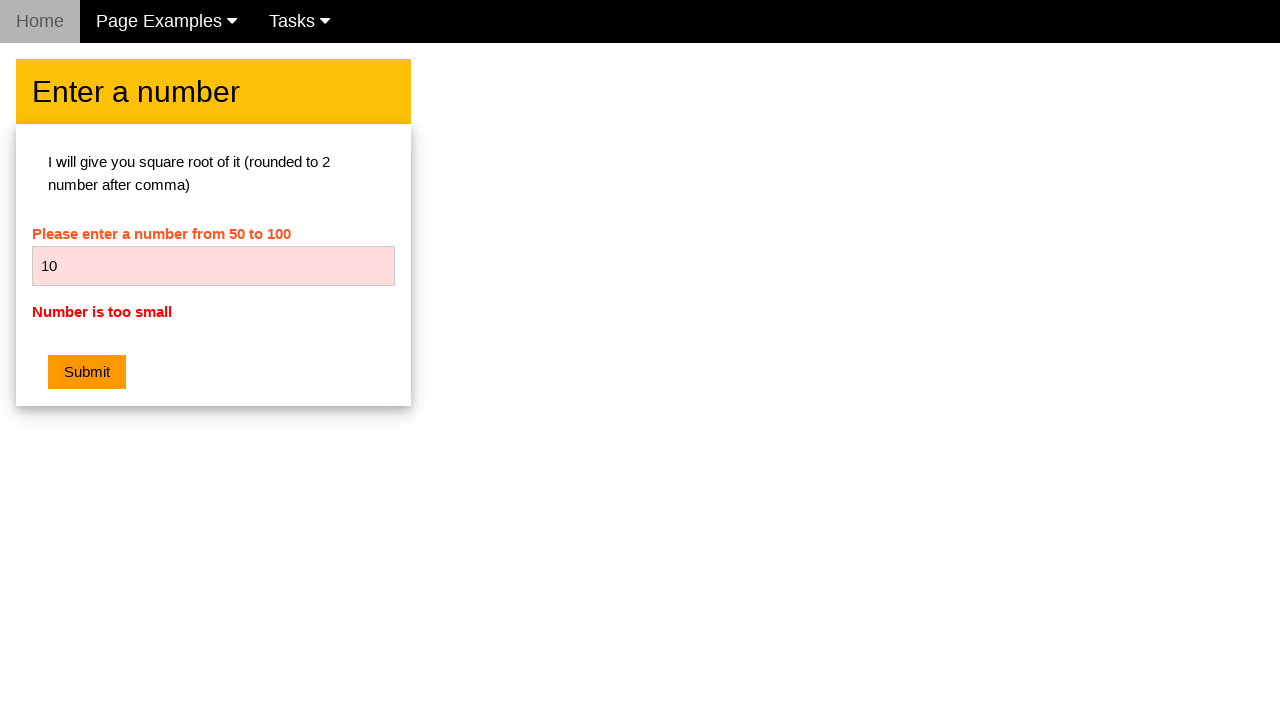

Error message element appeared
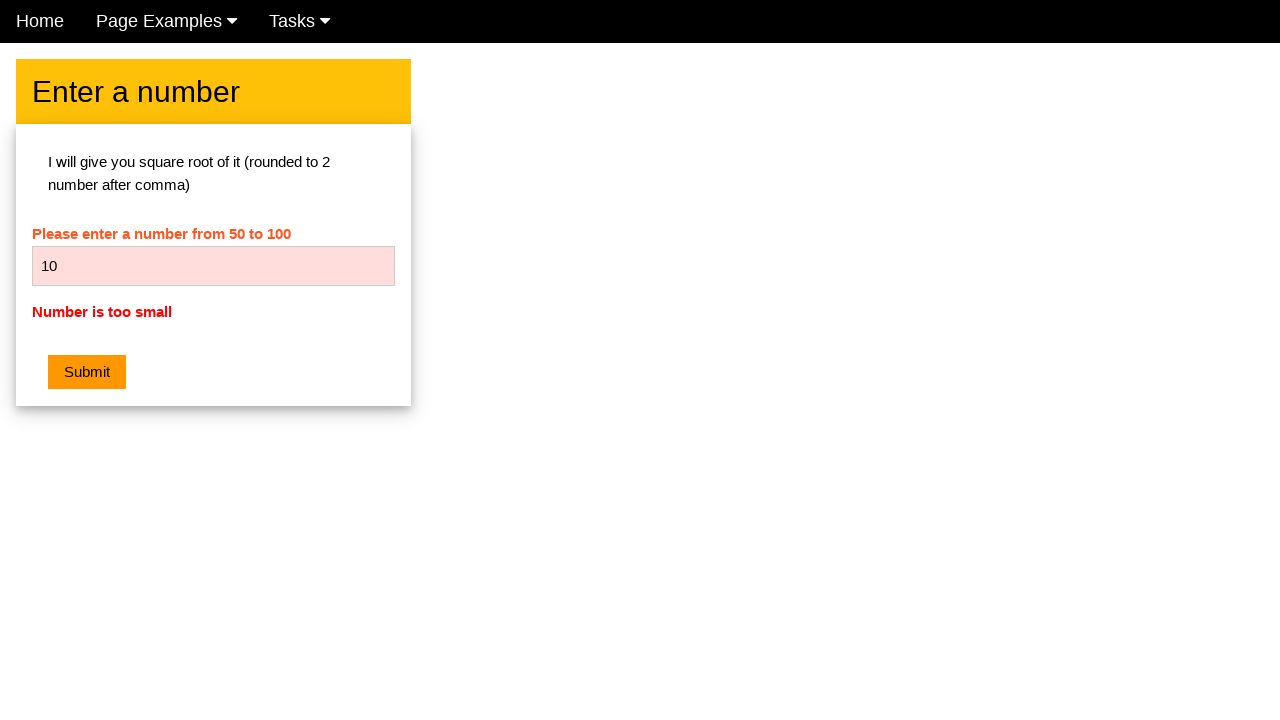

Retrieved error message text: 'Number is too small'
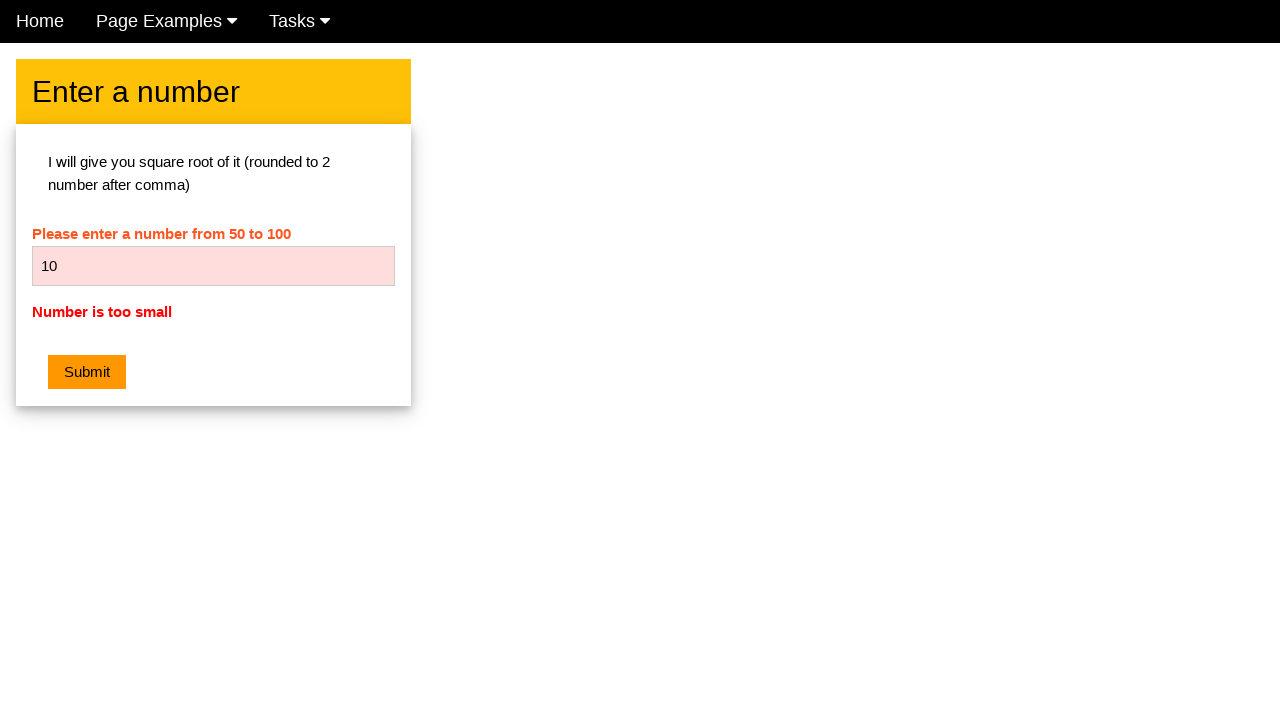

Asserted that error message matches 'Number is too small'
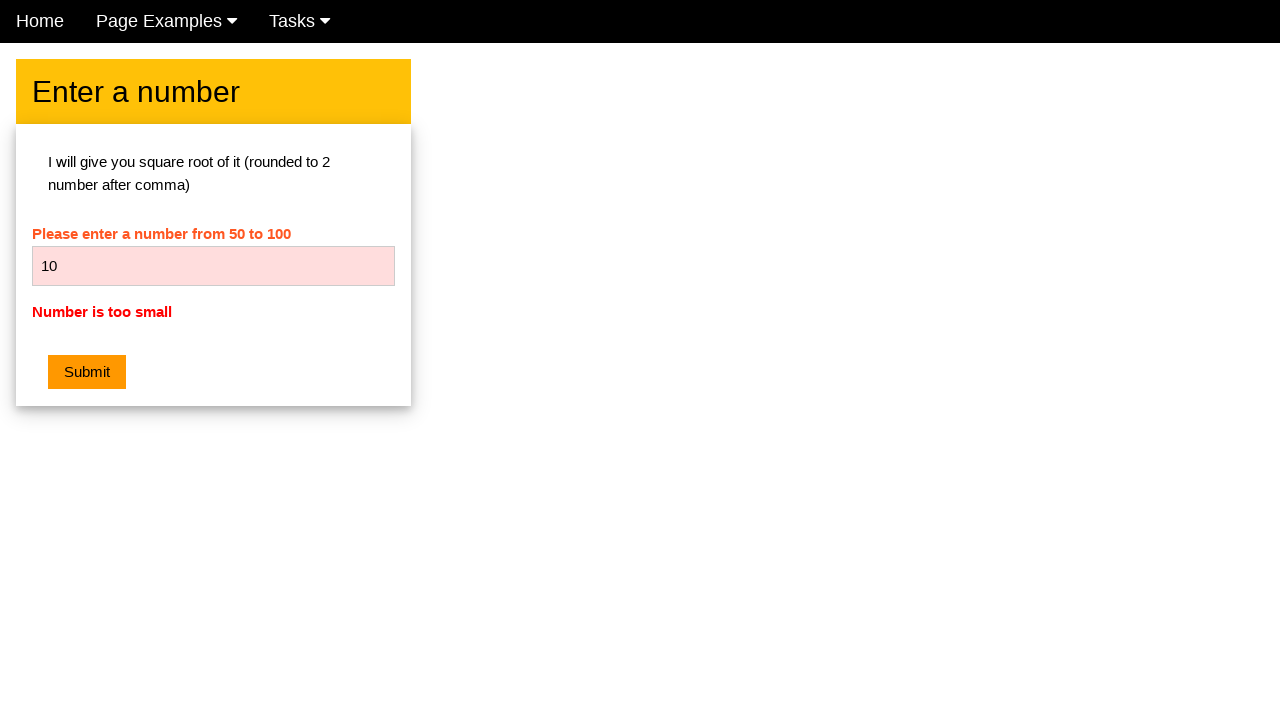

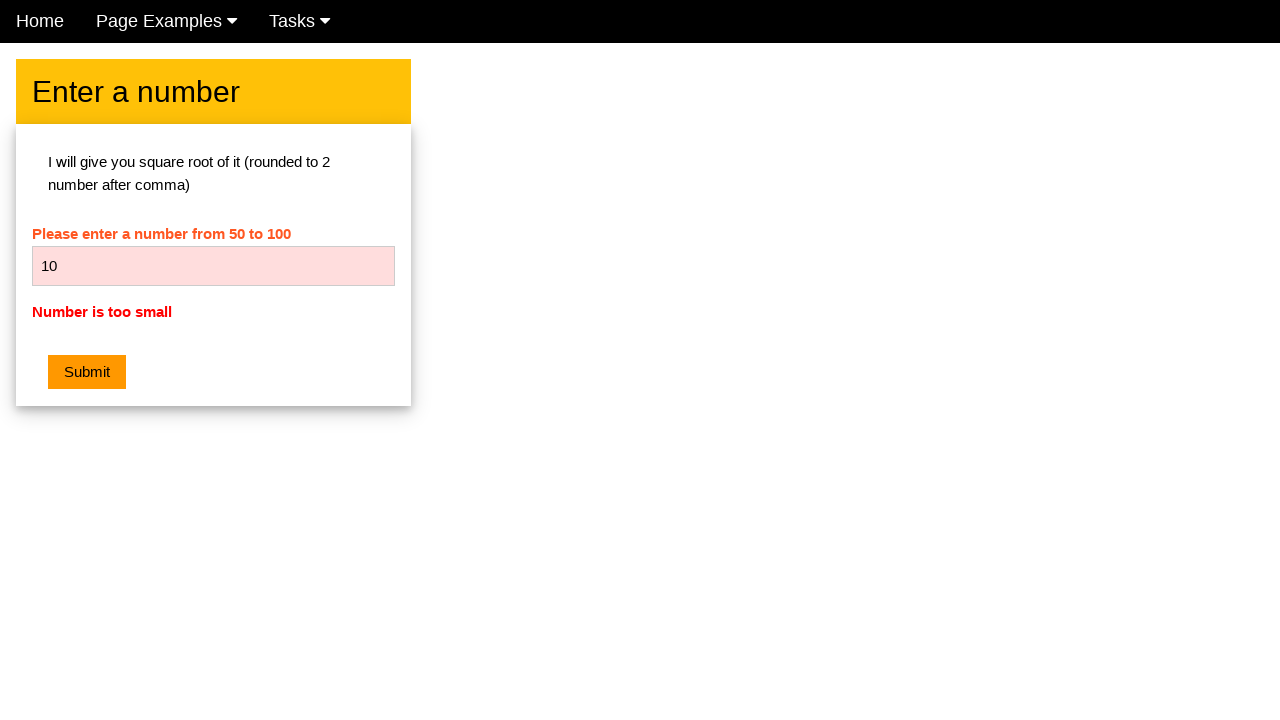